Tests prompt popup functionality by clicking on alert with textbox, entering text into the prompt, accepting it, and verifying the result

Starting URL: https://demo.automationtesting.in/Alerts.html

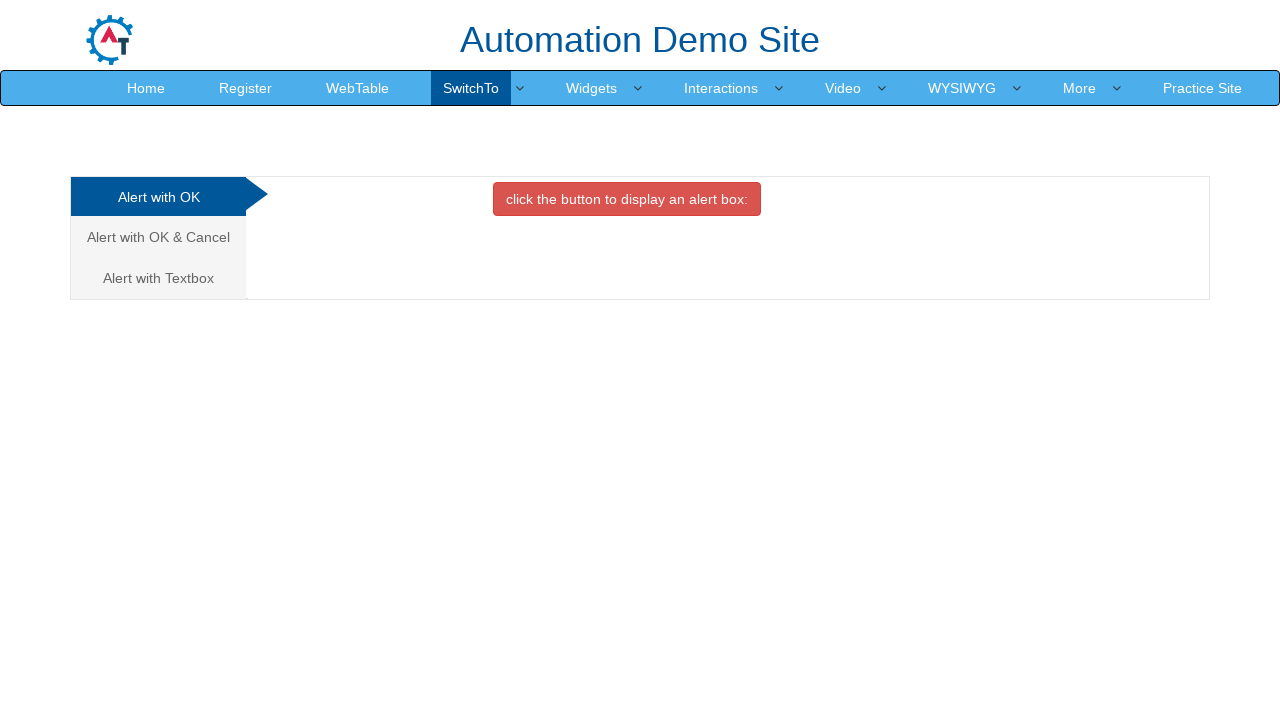

Clicked on 'Alert with Textbox' link at (158, 278) on text=Alert with Textbox
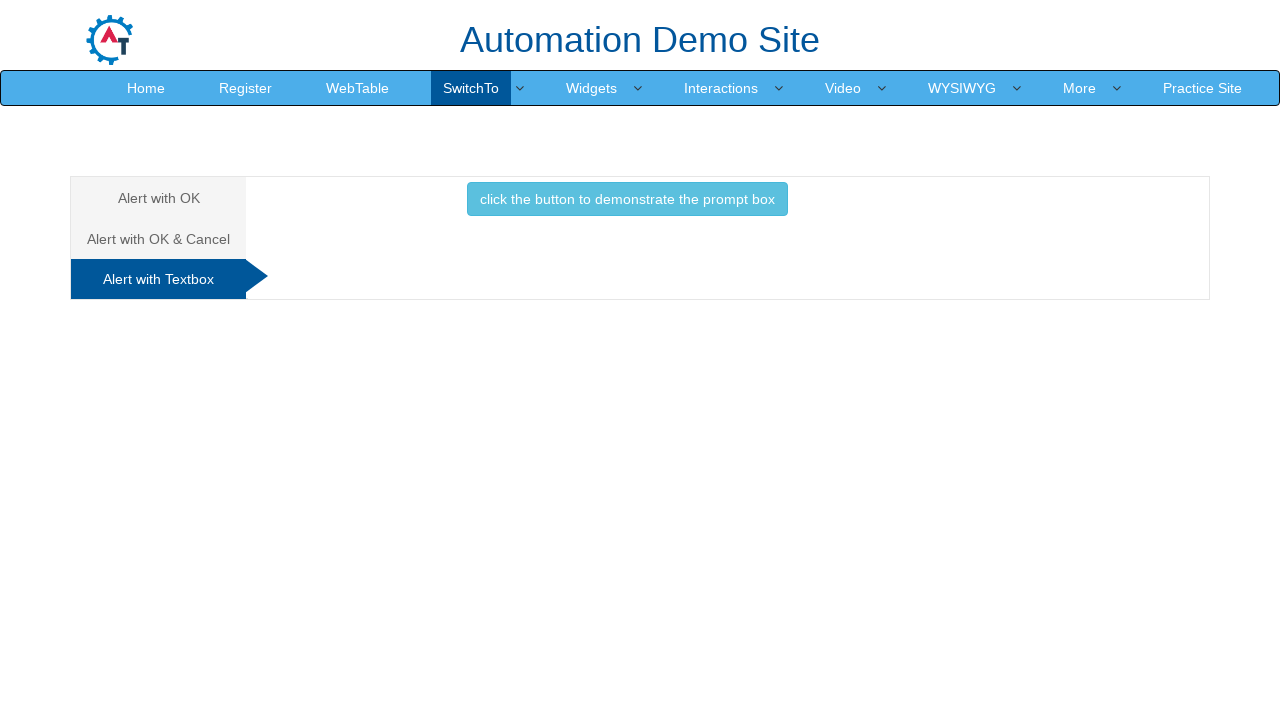

Clicked button to trigger prompt popup at (627, 199) on button.btn.btn-info
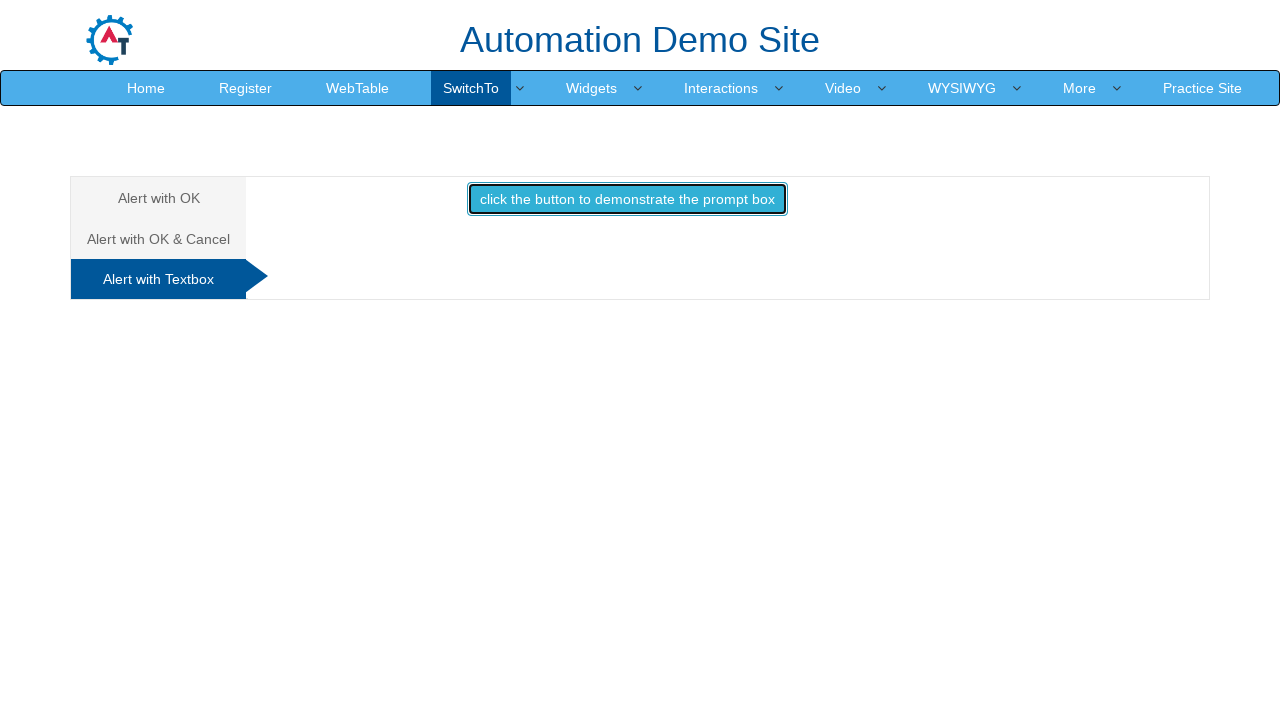

Set up dialog handler to accept prompt with text 'Sudeep'
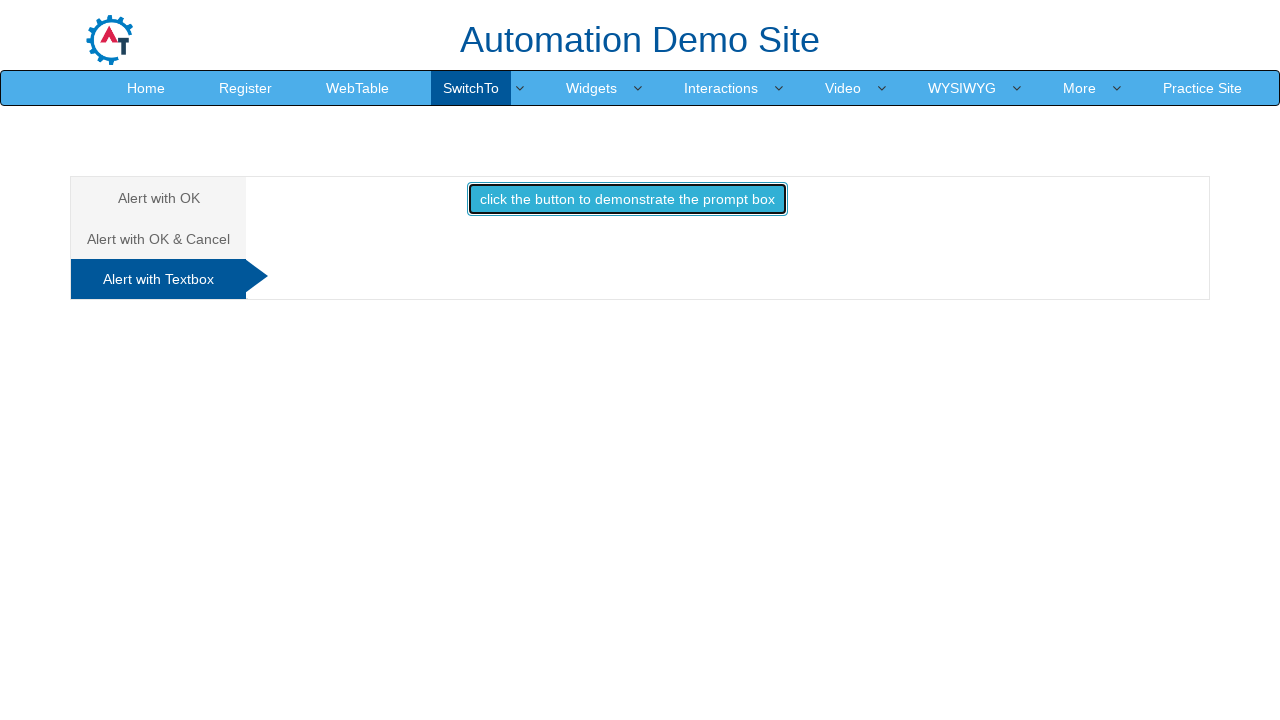

Clicked button to trigger prompt dialog at (627, 199) on button.btn.btn-info
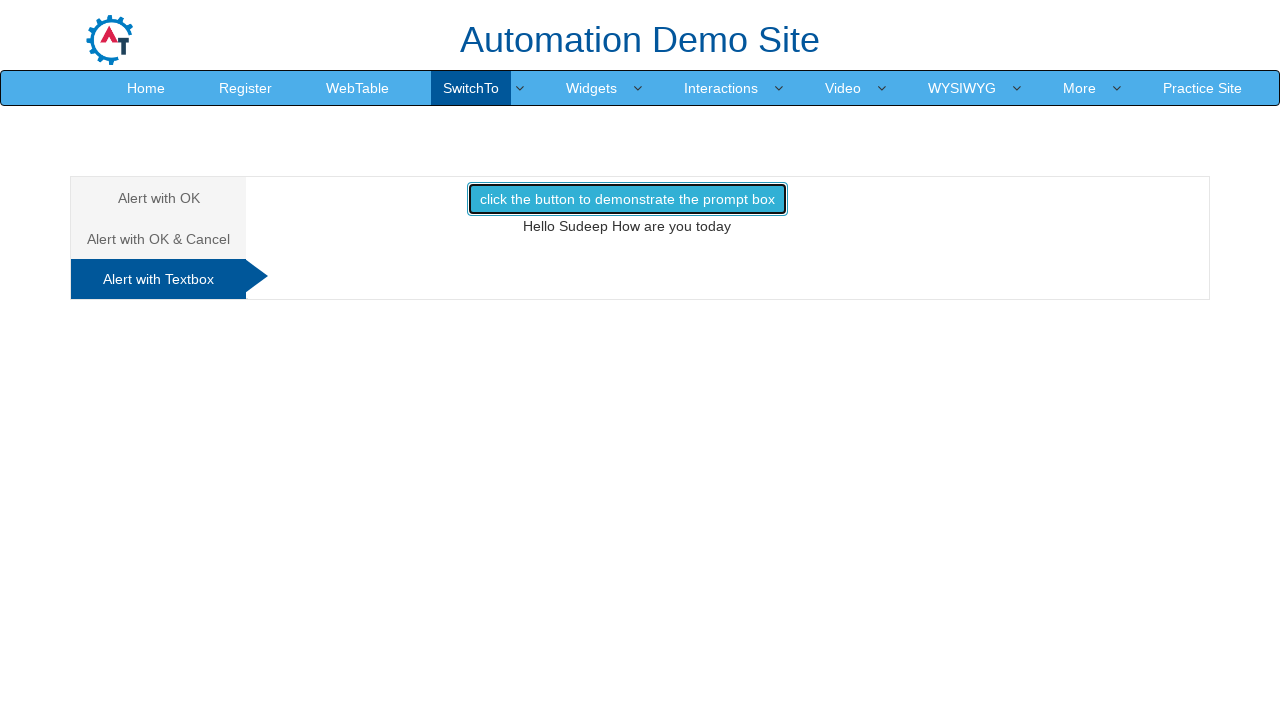

Waited for result text element to load
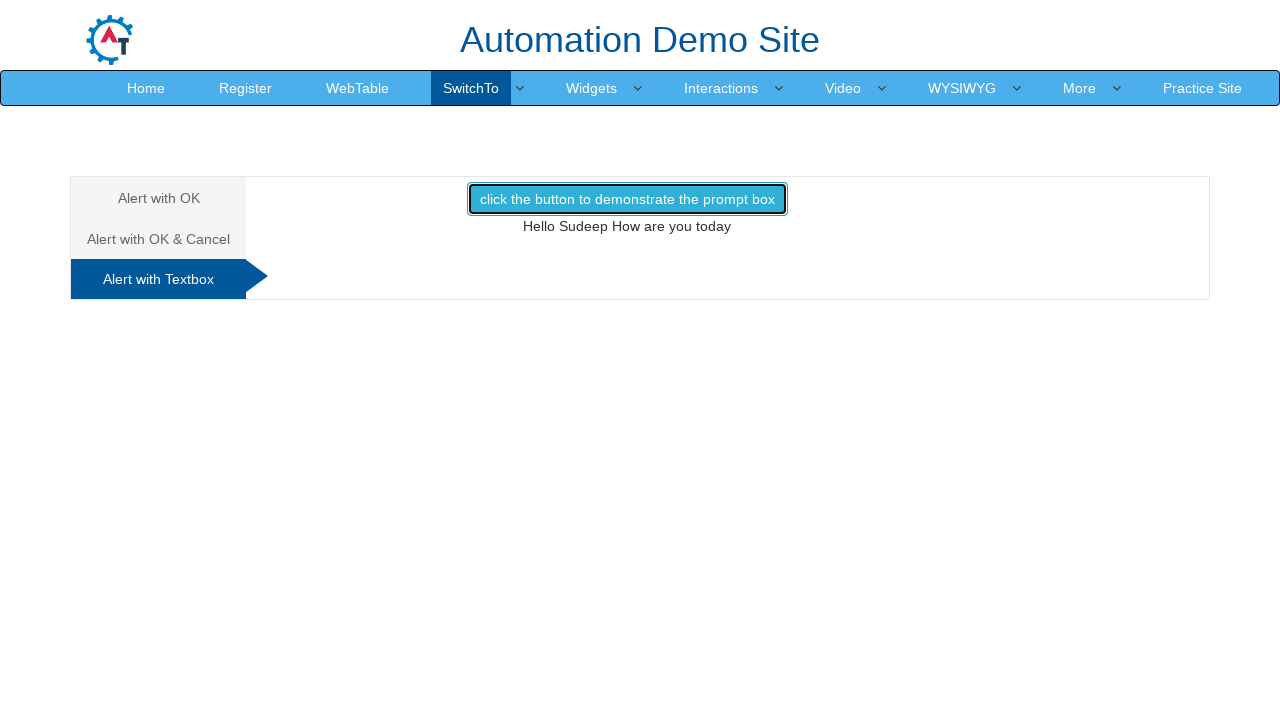

Retrieved result text: Hello Sudeep How are you today
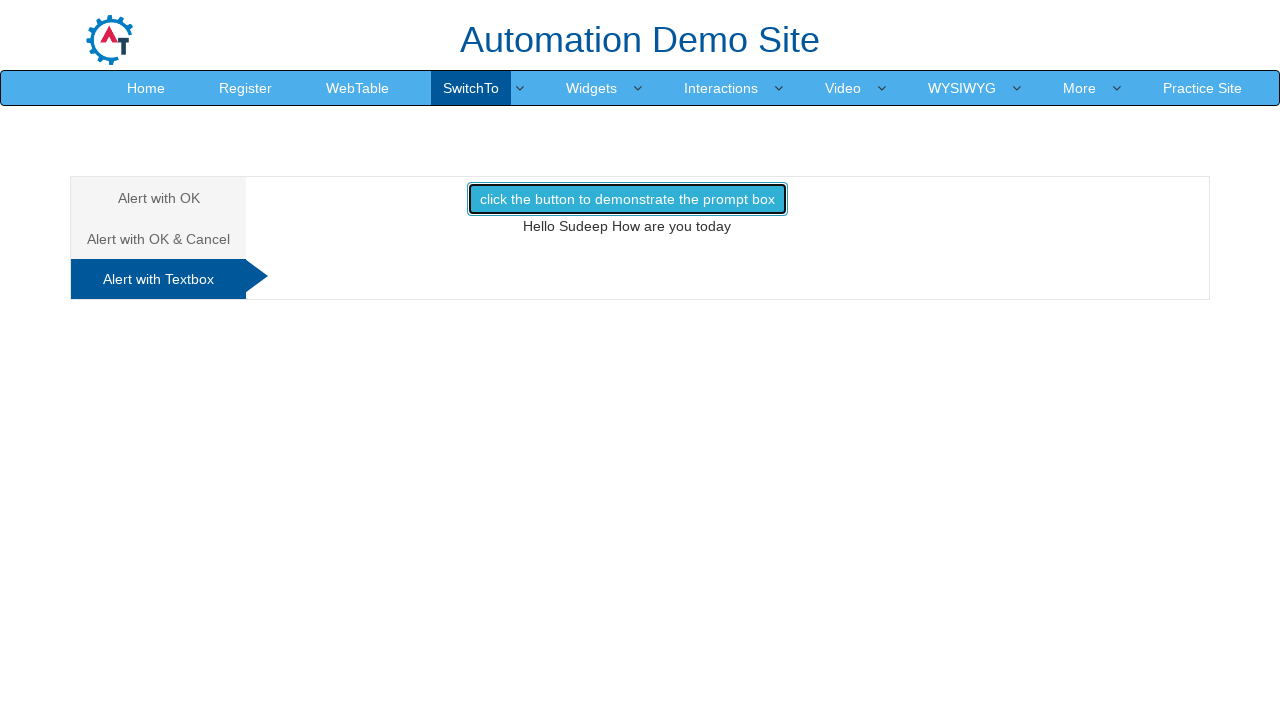

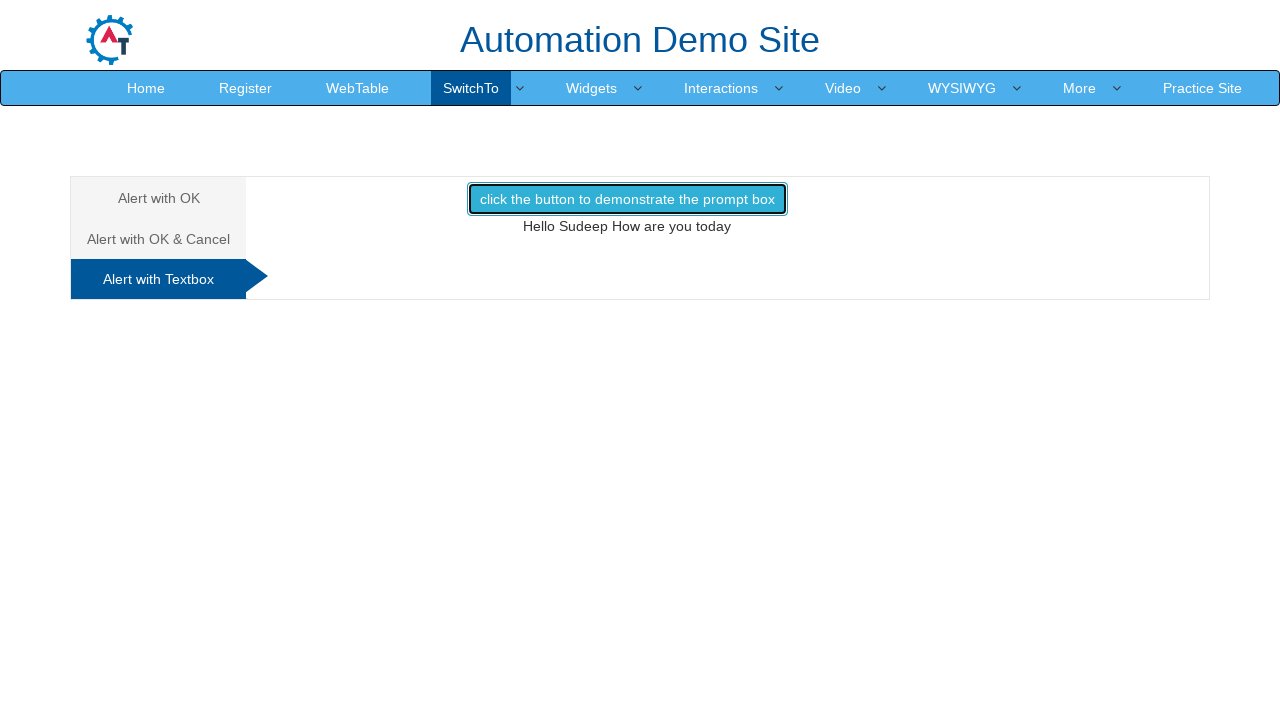